Navigates to the Tiki e-commerce website homepage and verifies the page loads successfully

Starting URL: https://tiki.vn/

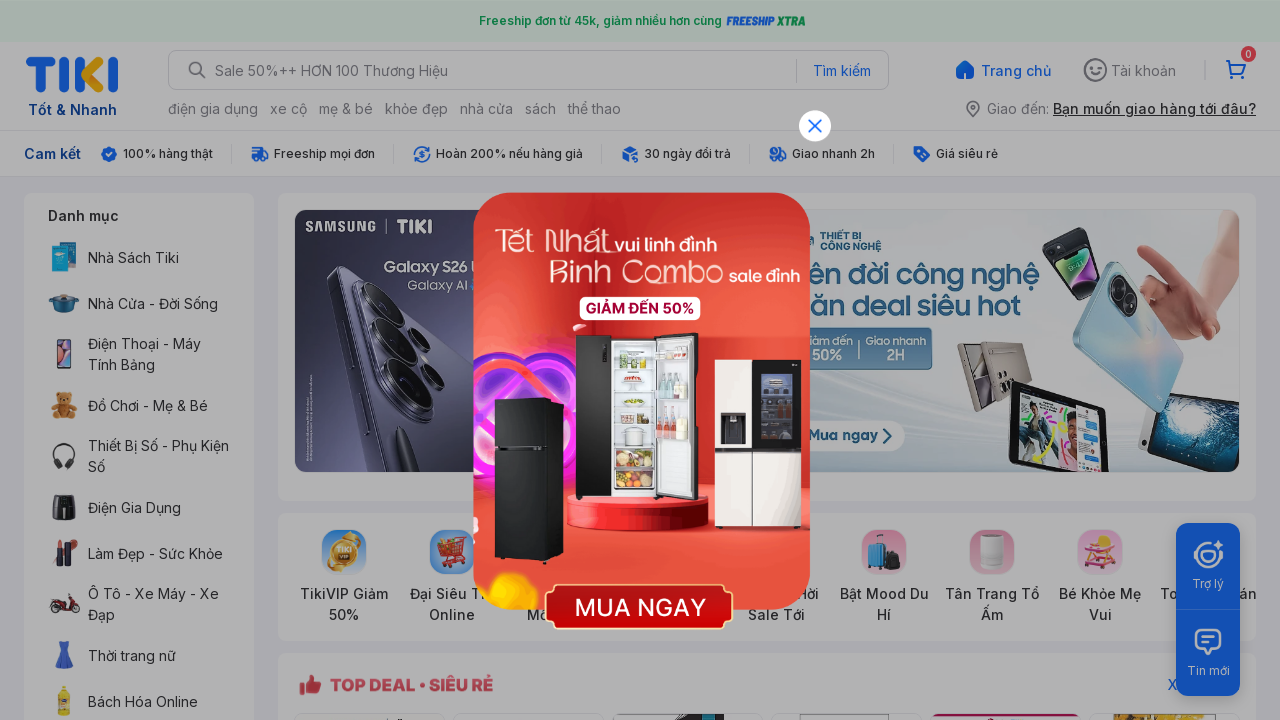

Page DOM content loaded
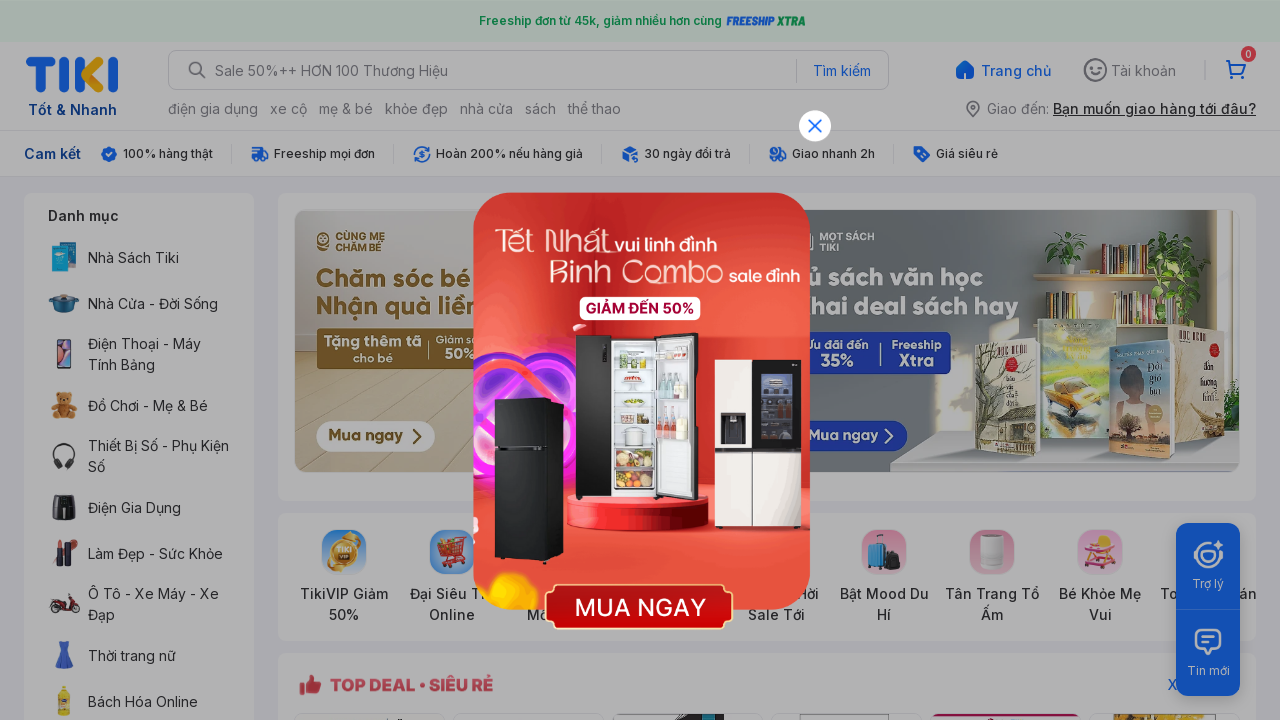

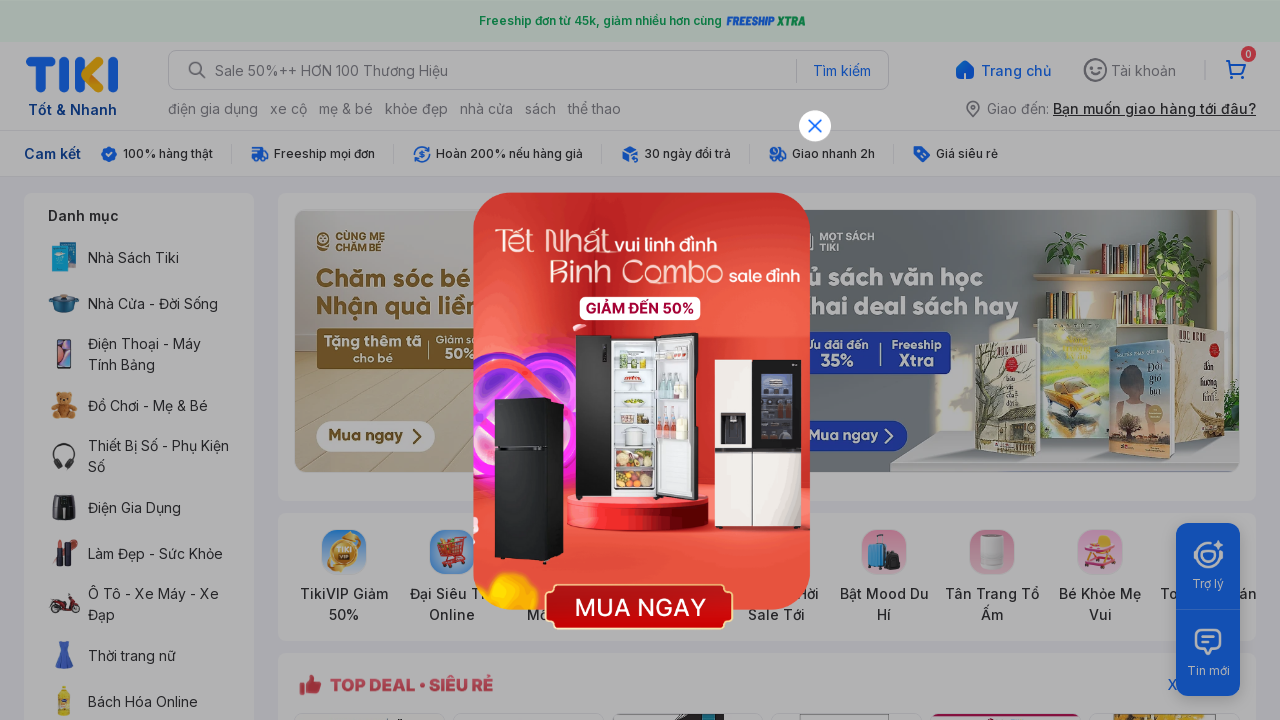